Validates that the CRMPRO login page logo is displayed on the page

Starting URL: https://classic.crmpro.com/index.html

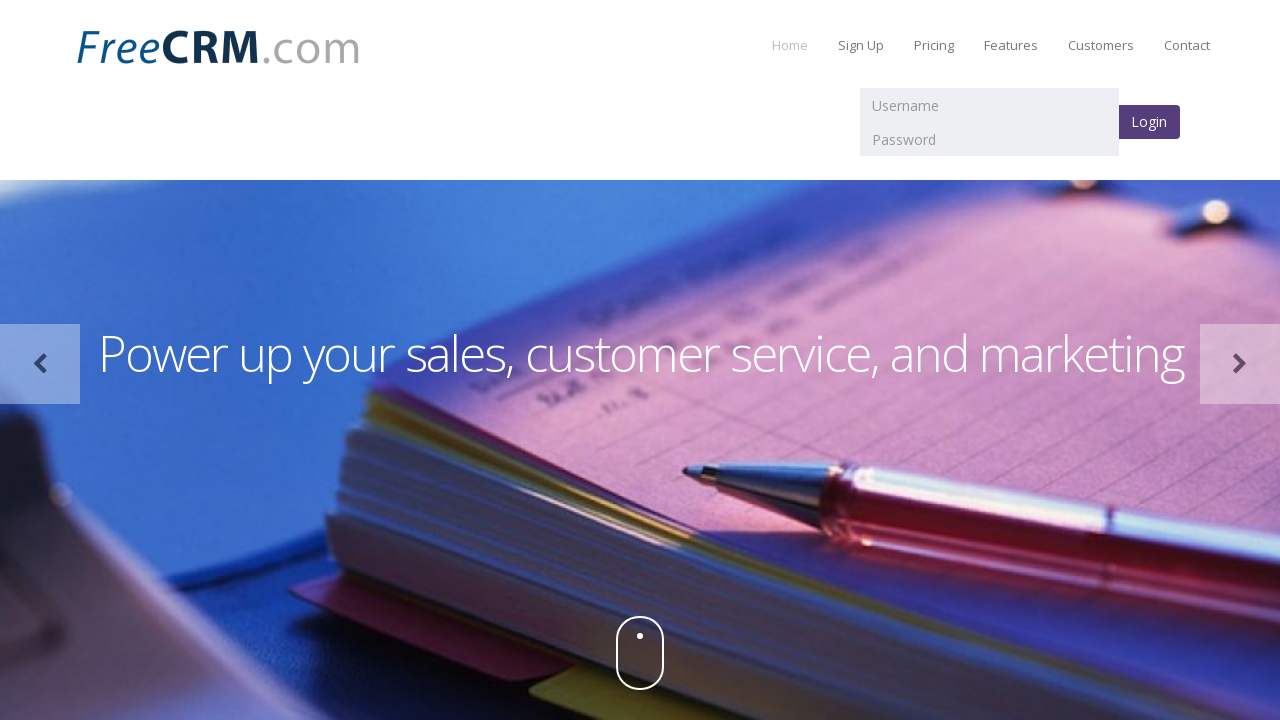

Navigated to CRMPRO login page
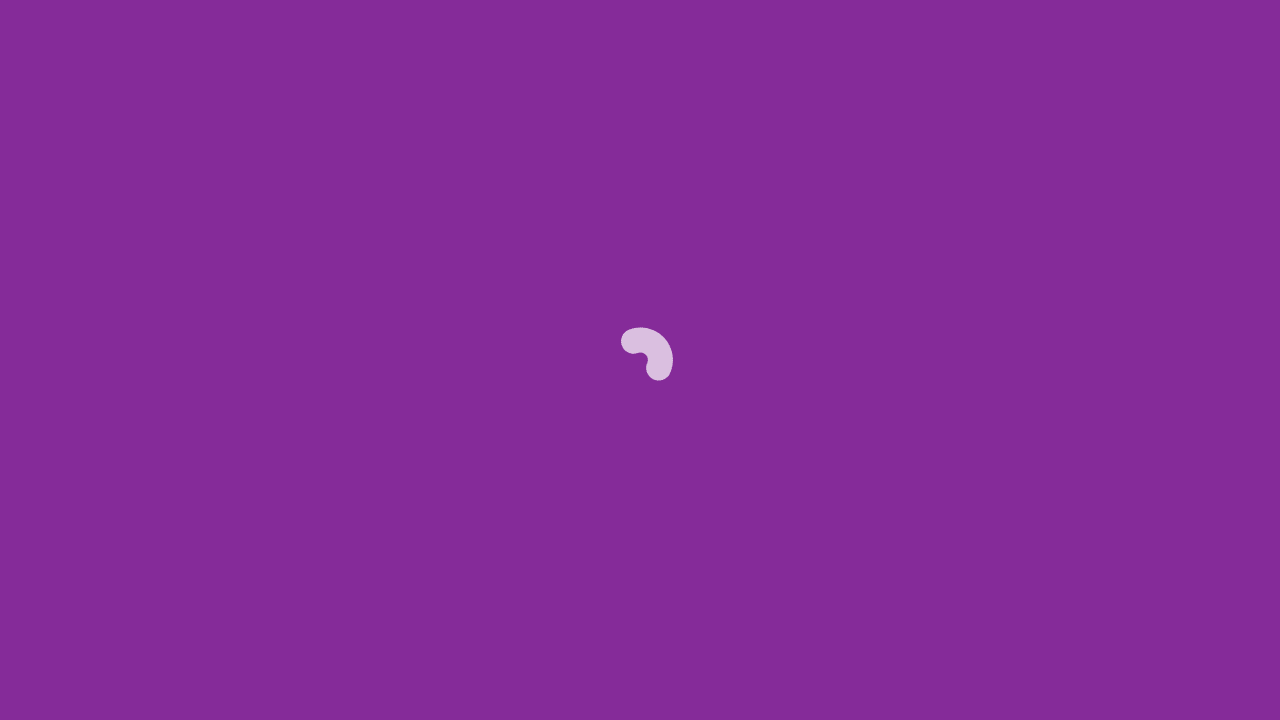

Located CRMPRO login page logo element
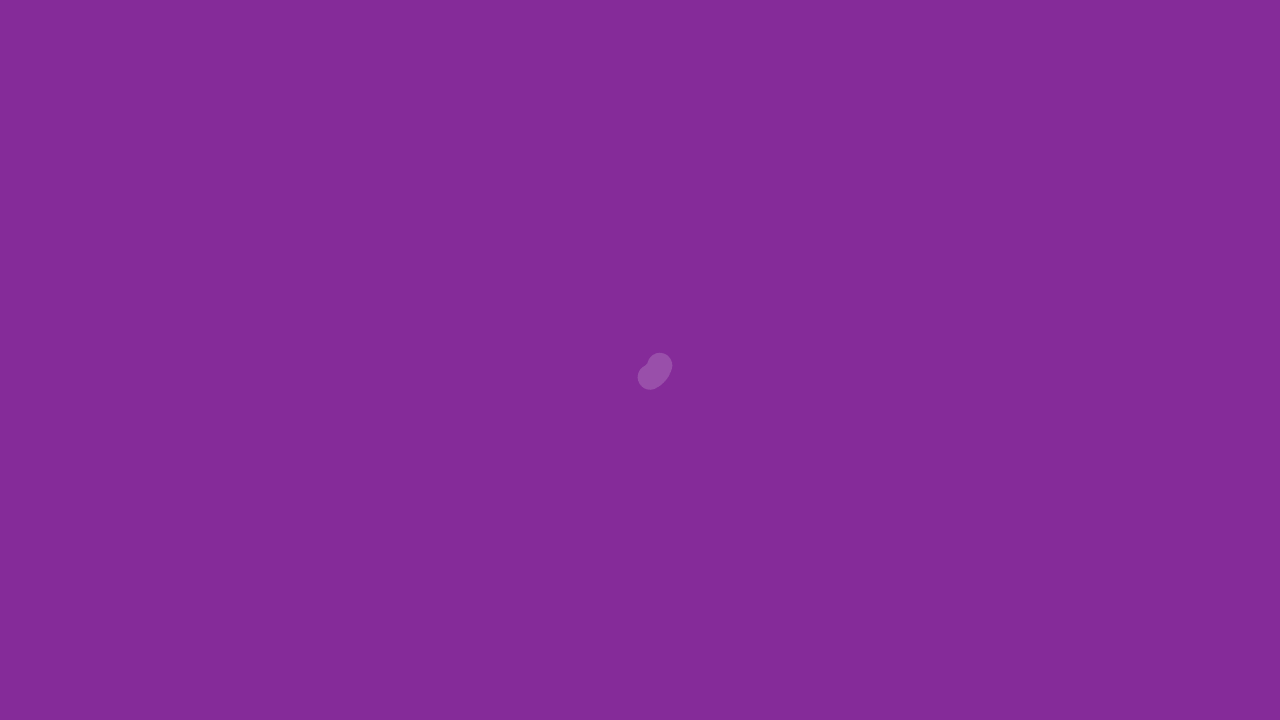

Verified CRMPRO login page logo is displayed and visible
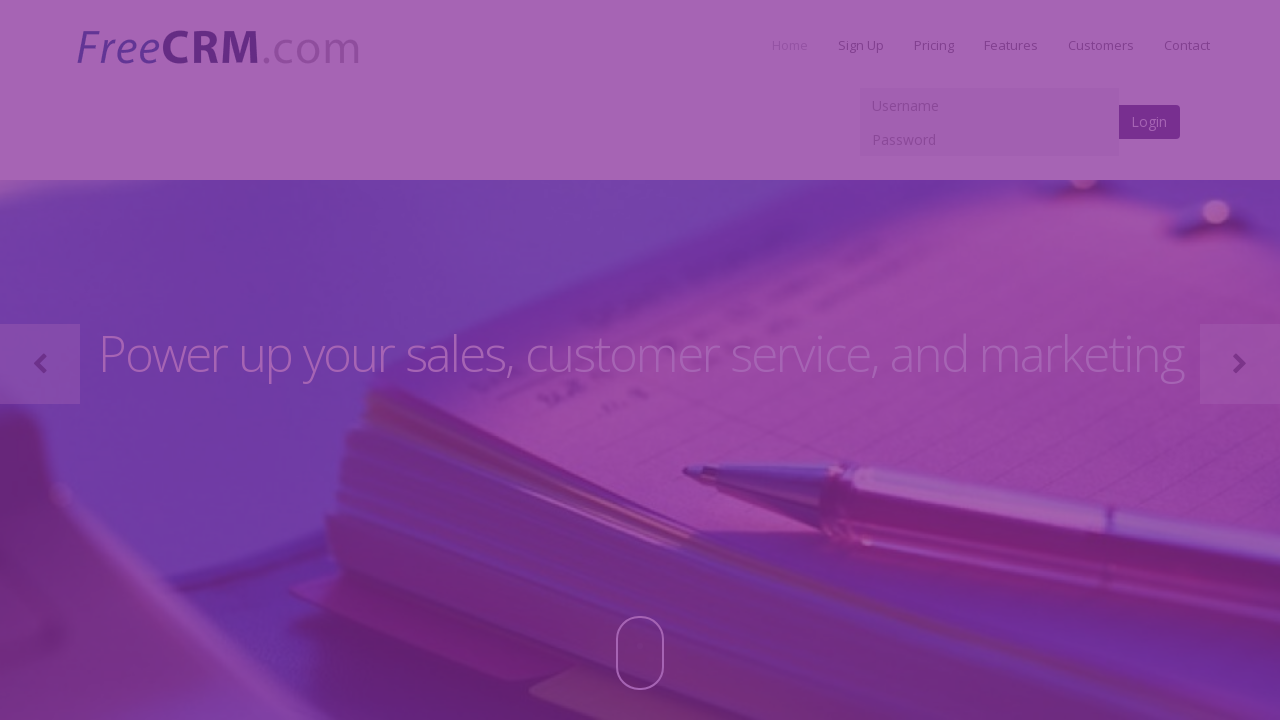

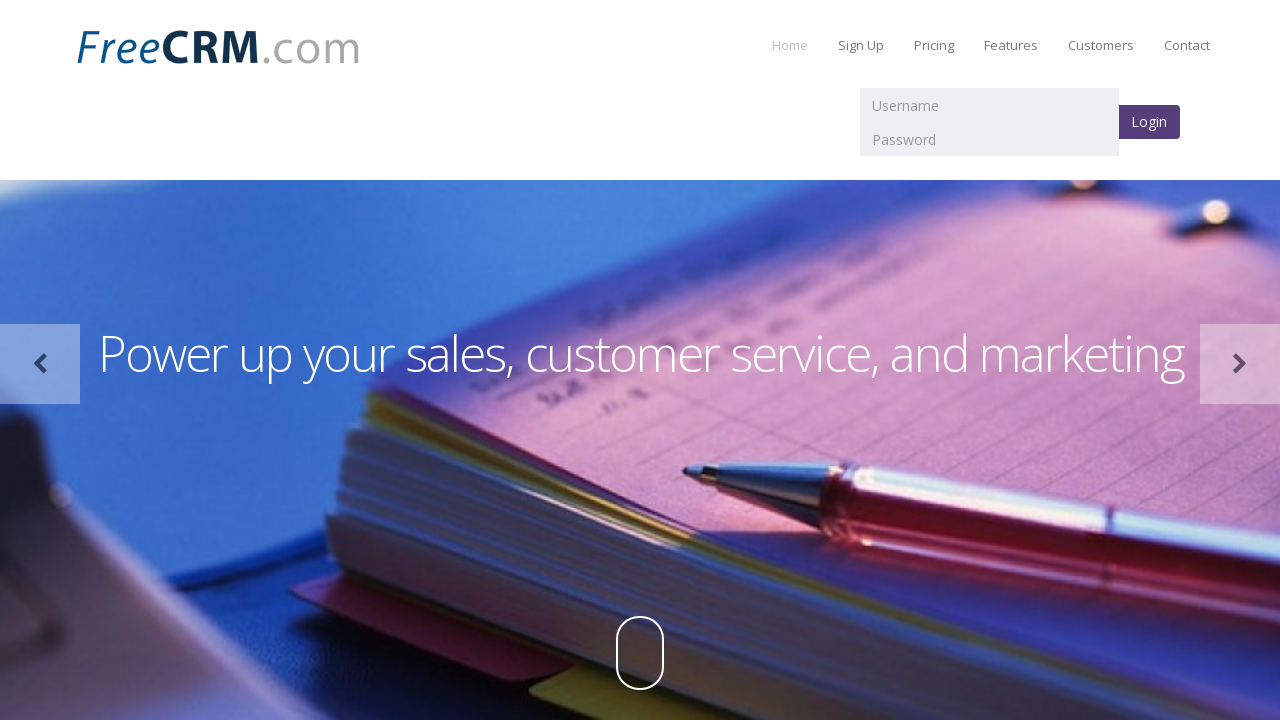